Navigates through multiple pages of the Sequential Art book category on books.toscrape.com, verifying that product listings with titles, prices, and availability information are displayed on each page.

Starting URL: https://books.toscrape.com/catalogue/category/books/sequential-art_5/page-1.html

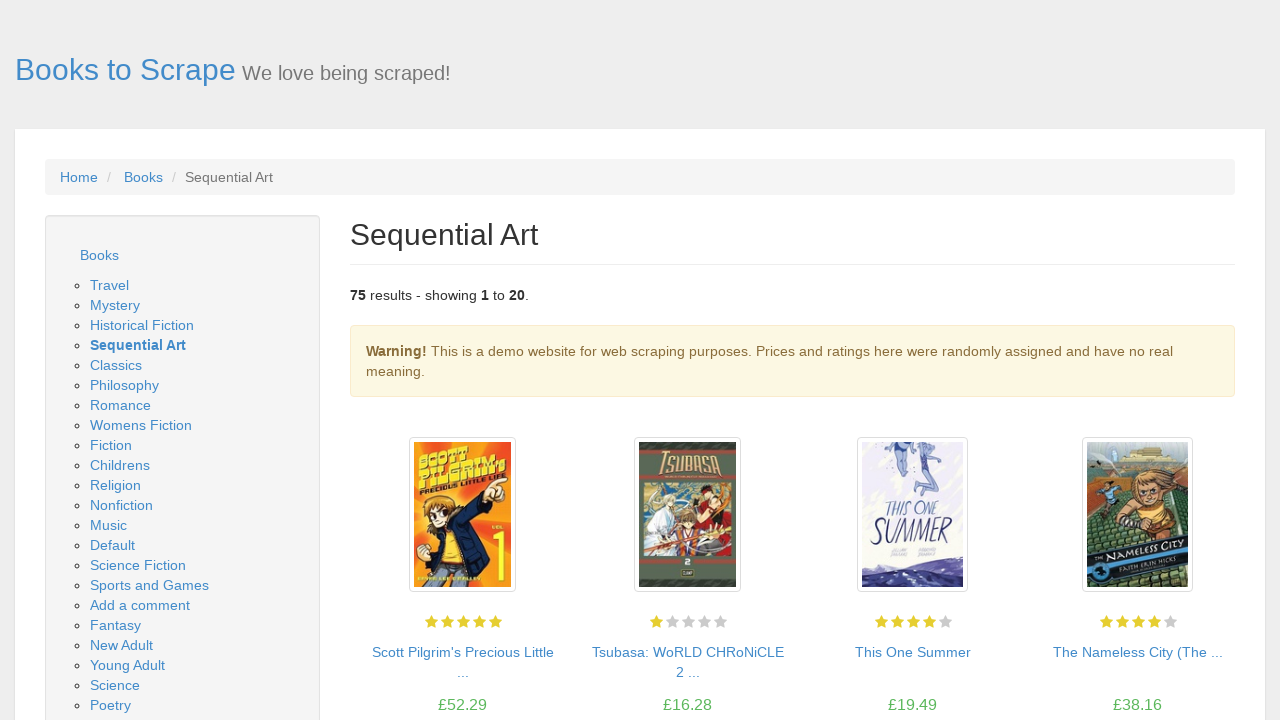

Waited for product titles (h3) to load on initial page
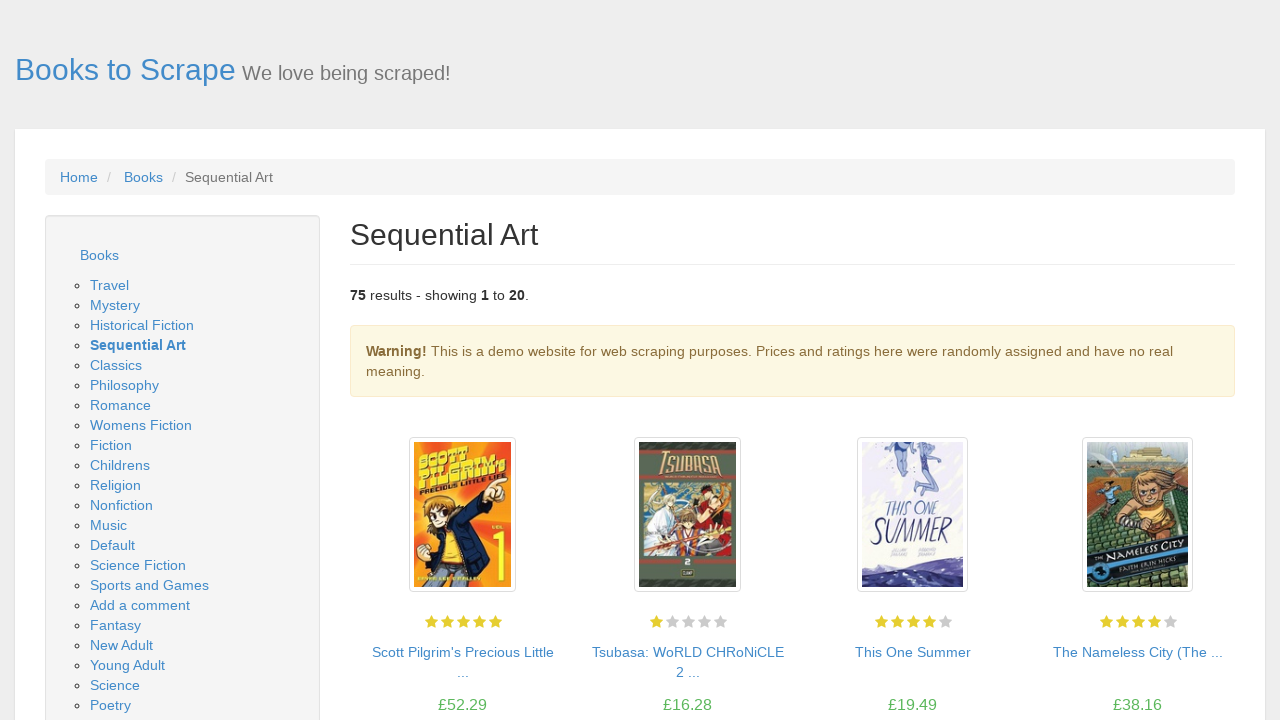

Waited for product prices to load on initial page
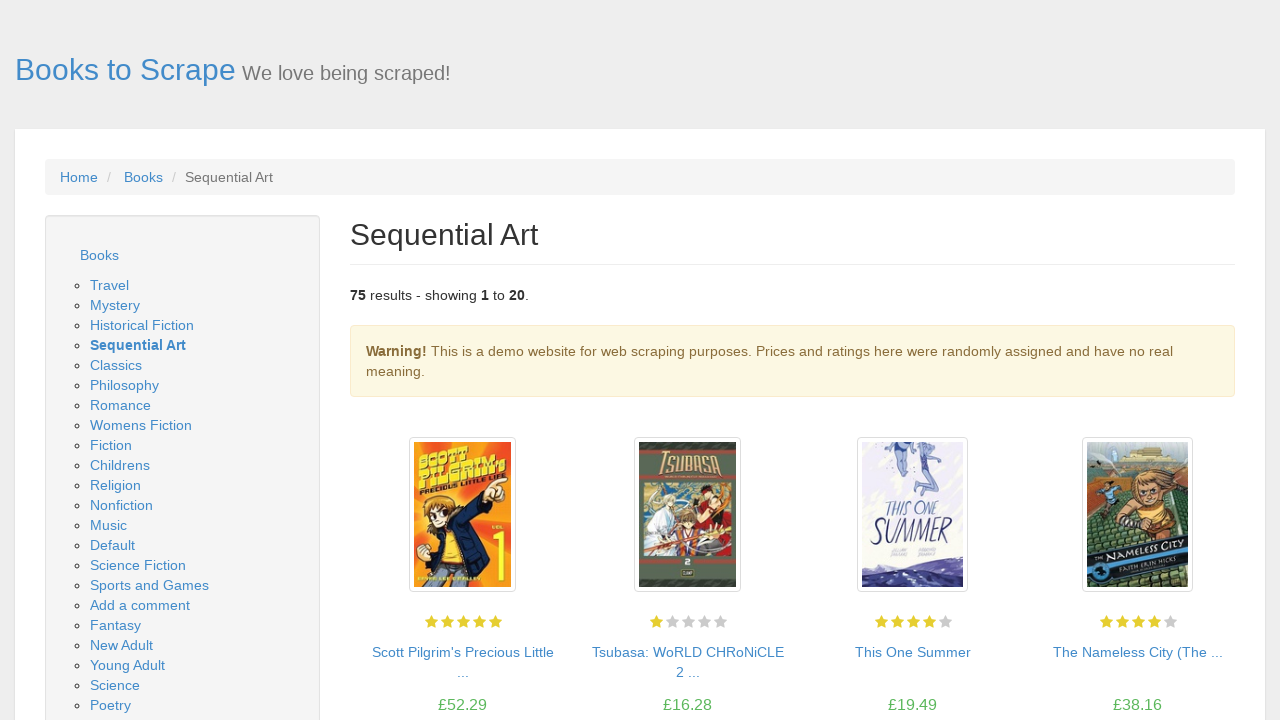

Waited for product availability information to load on initial page
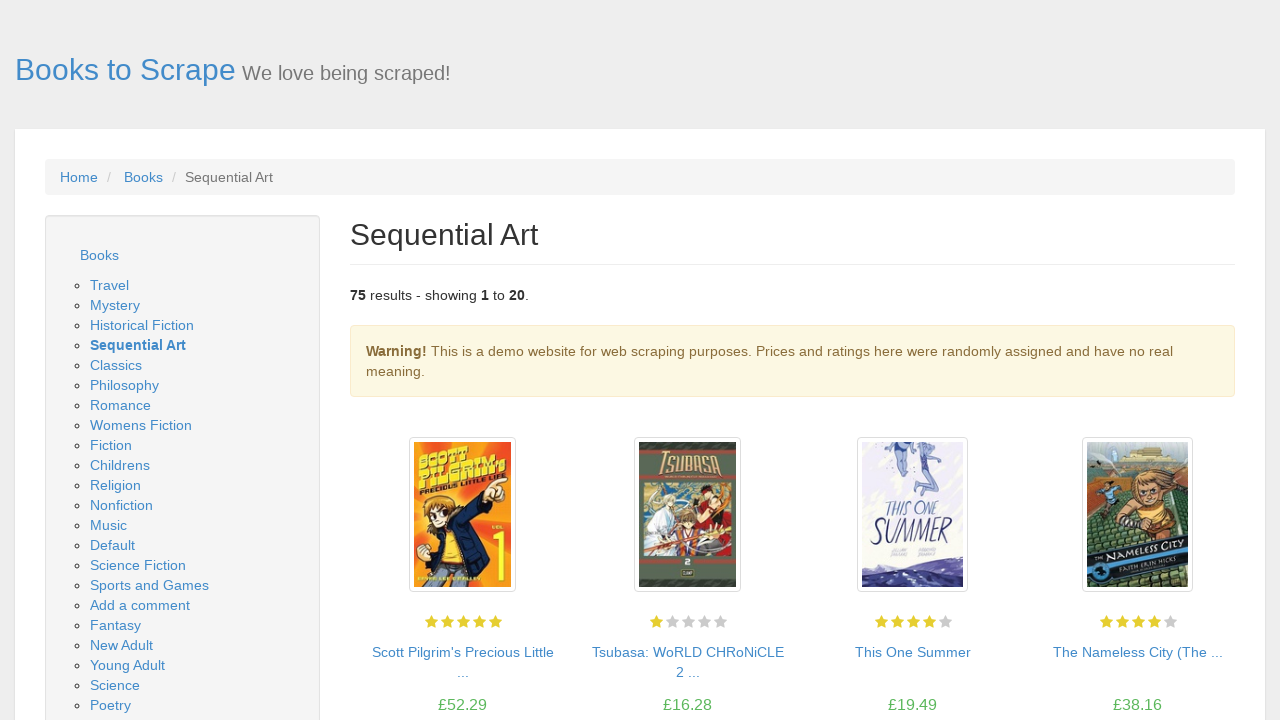

Waited for product pod links to load on initial page
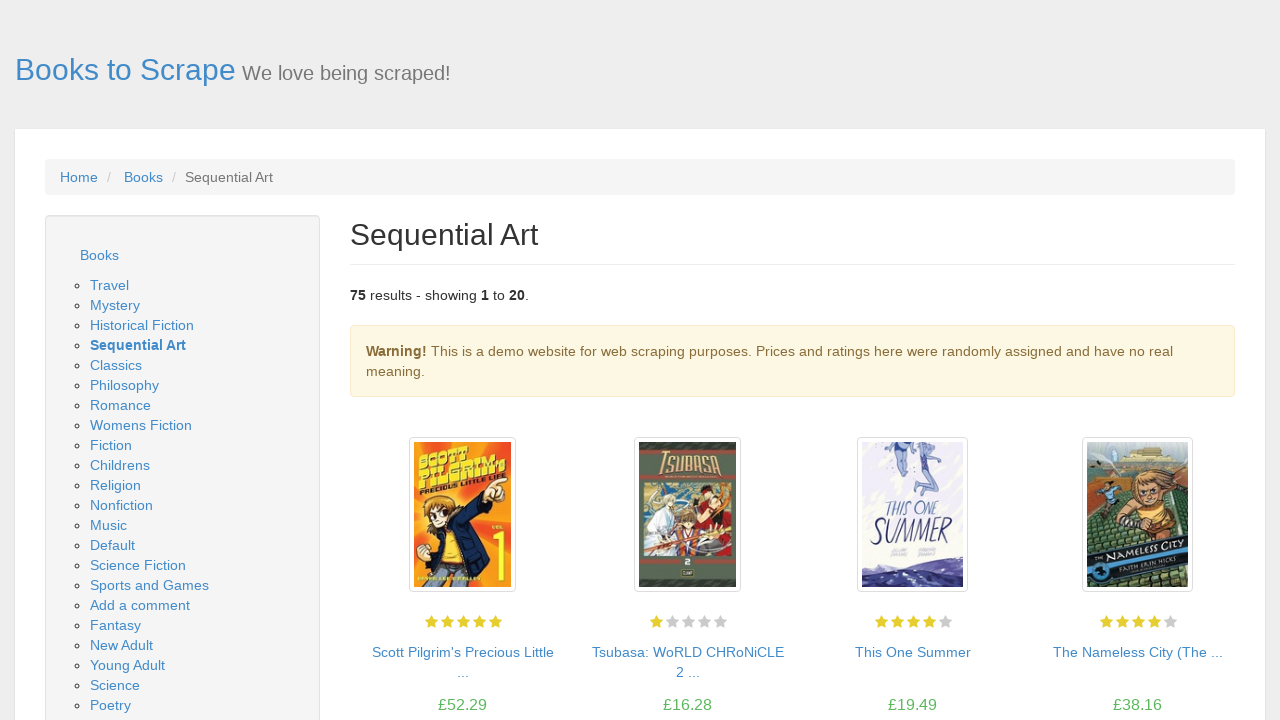

Navigated to Sequential Art category page 2
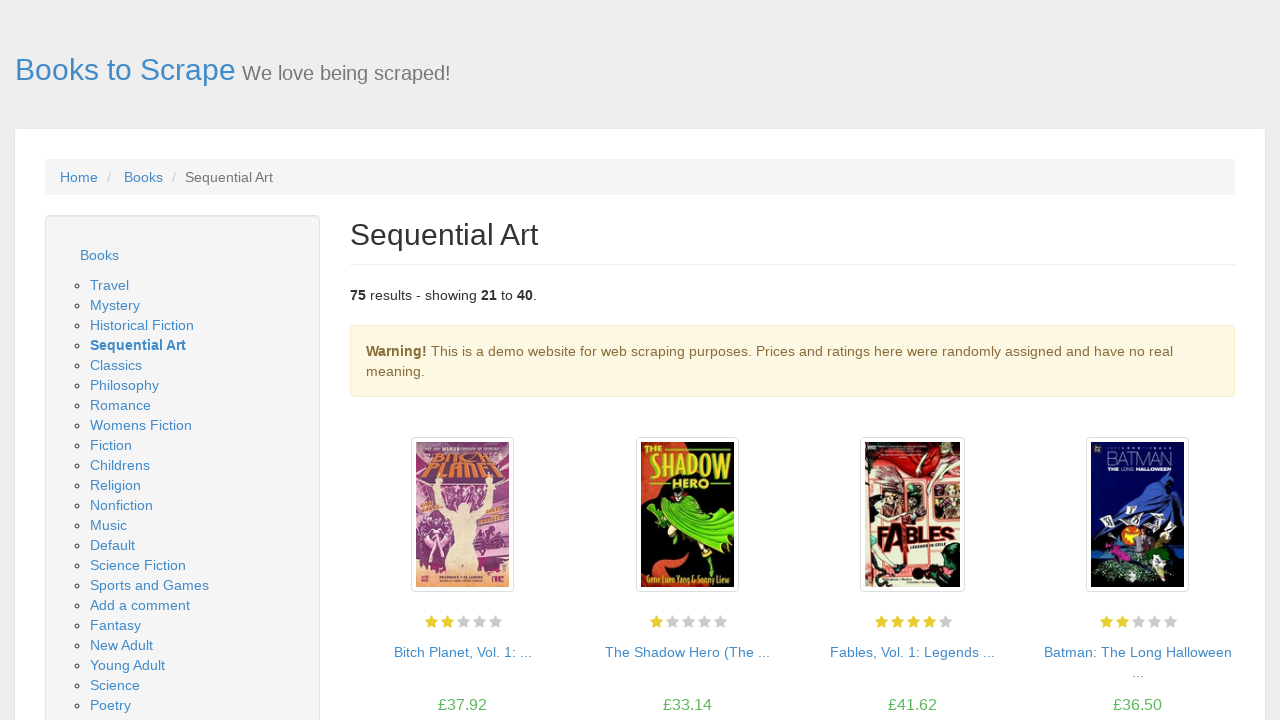

Waited for product titles to load on page 2
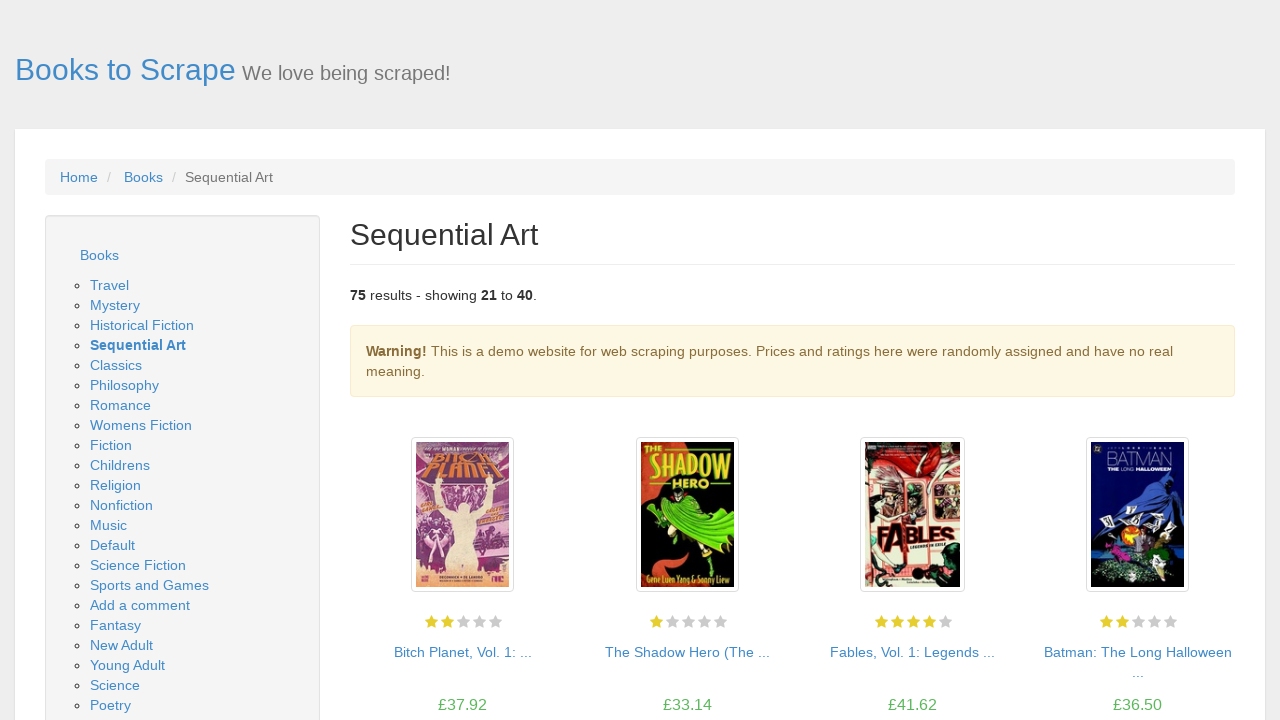

Waited for product prices to load on page 2
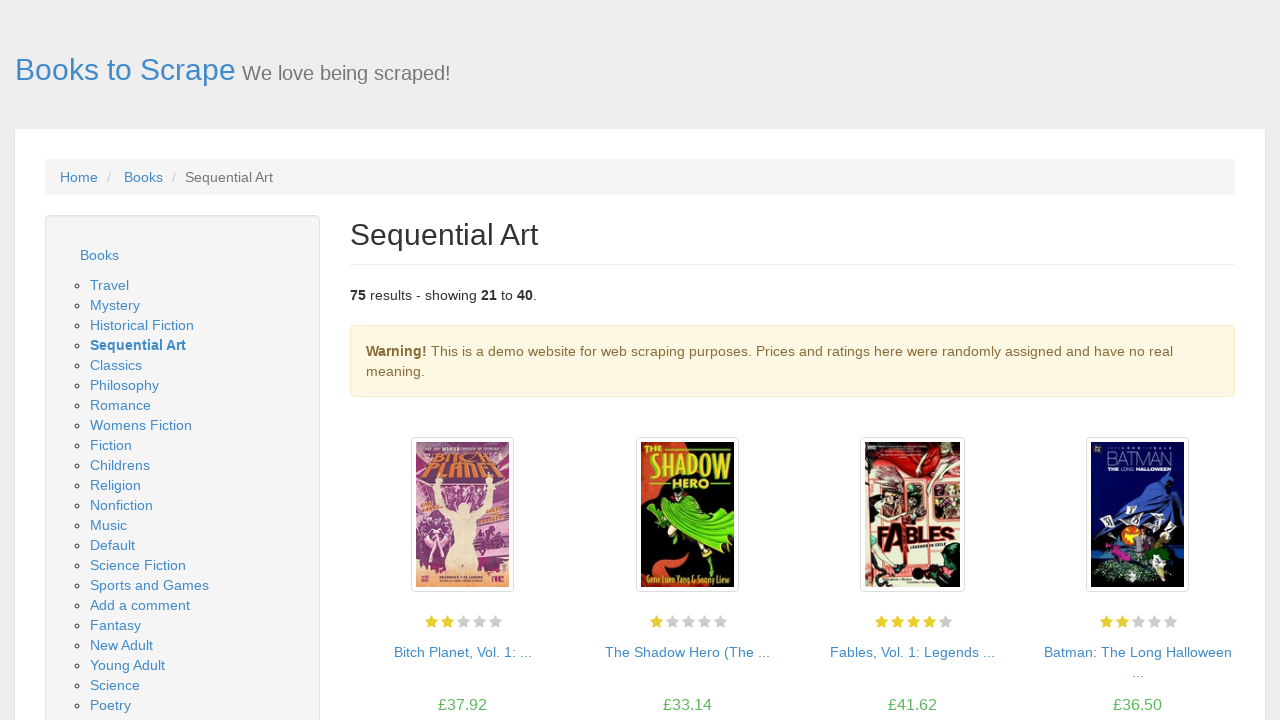

Waited for product availability information to load on page 2
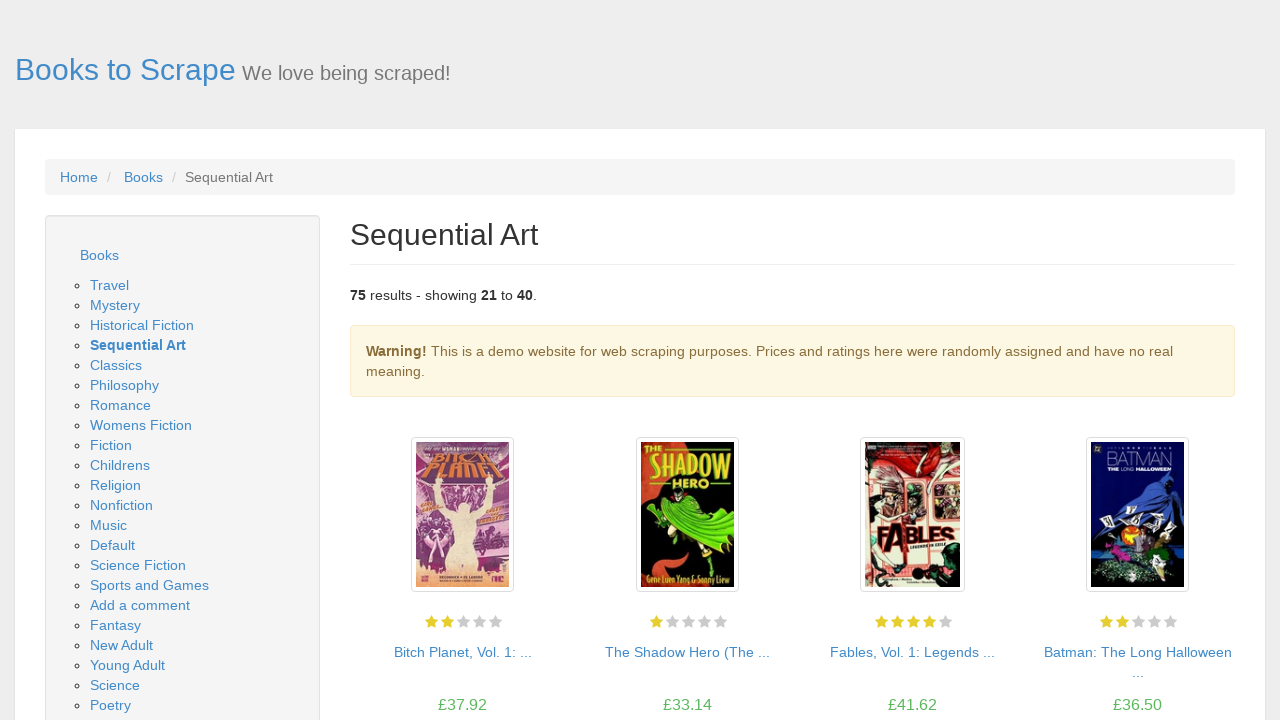

Navigated to Sequential Art category page 3
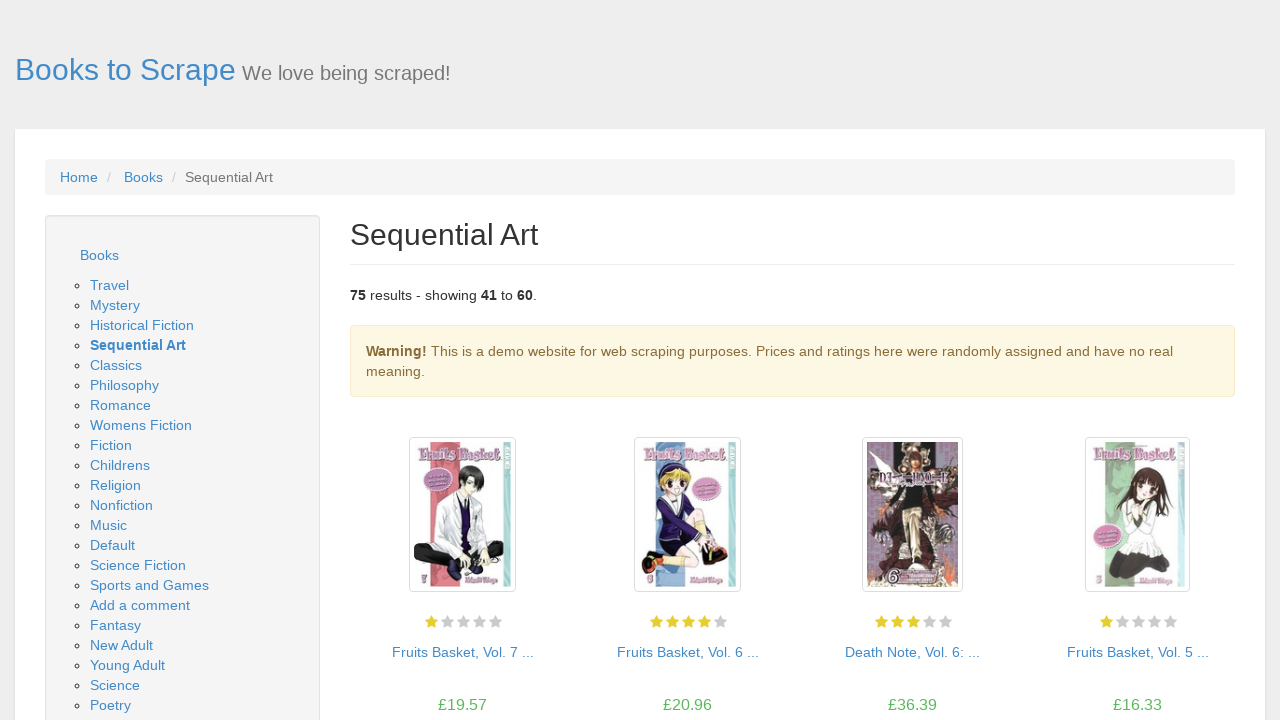

Waited for product titles to load on page 3
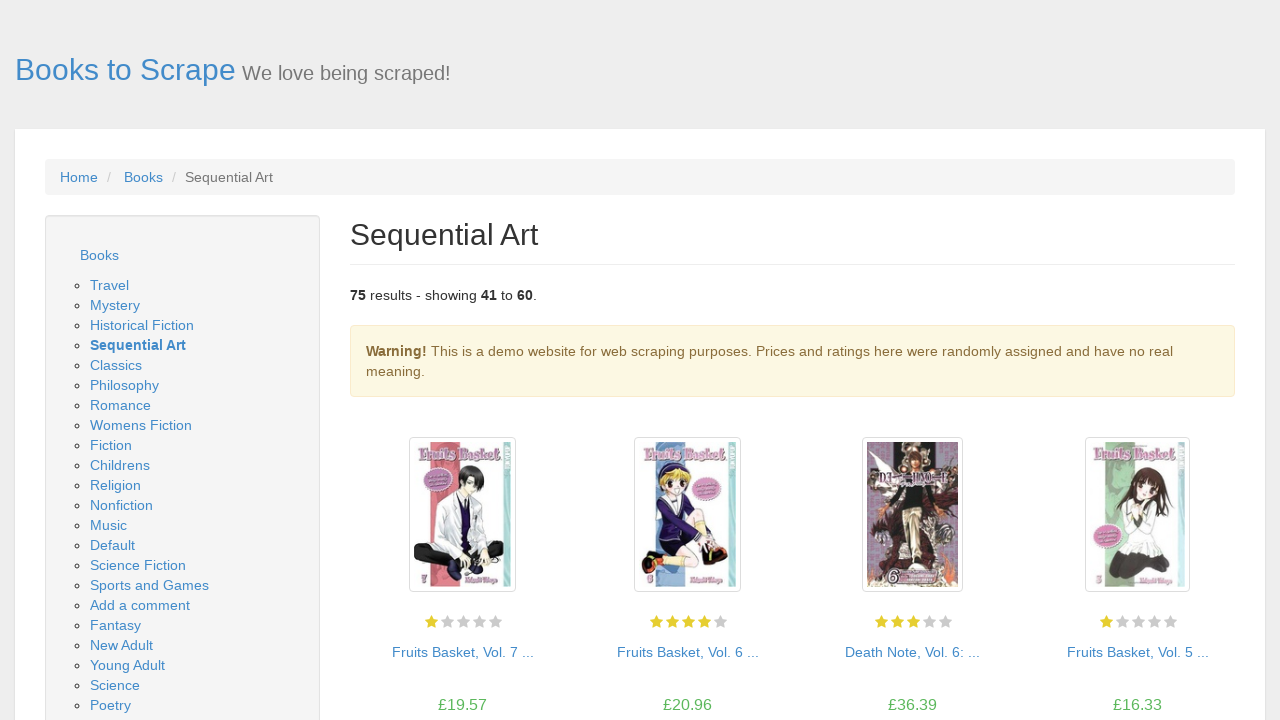

Waited for product prices to load on page 3
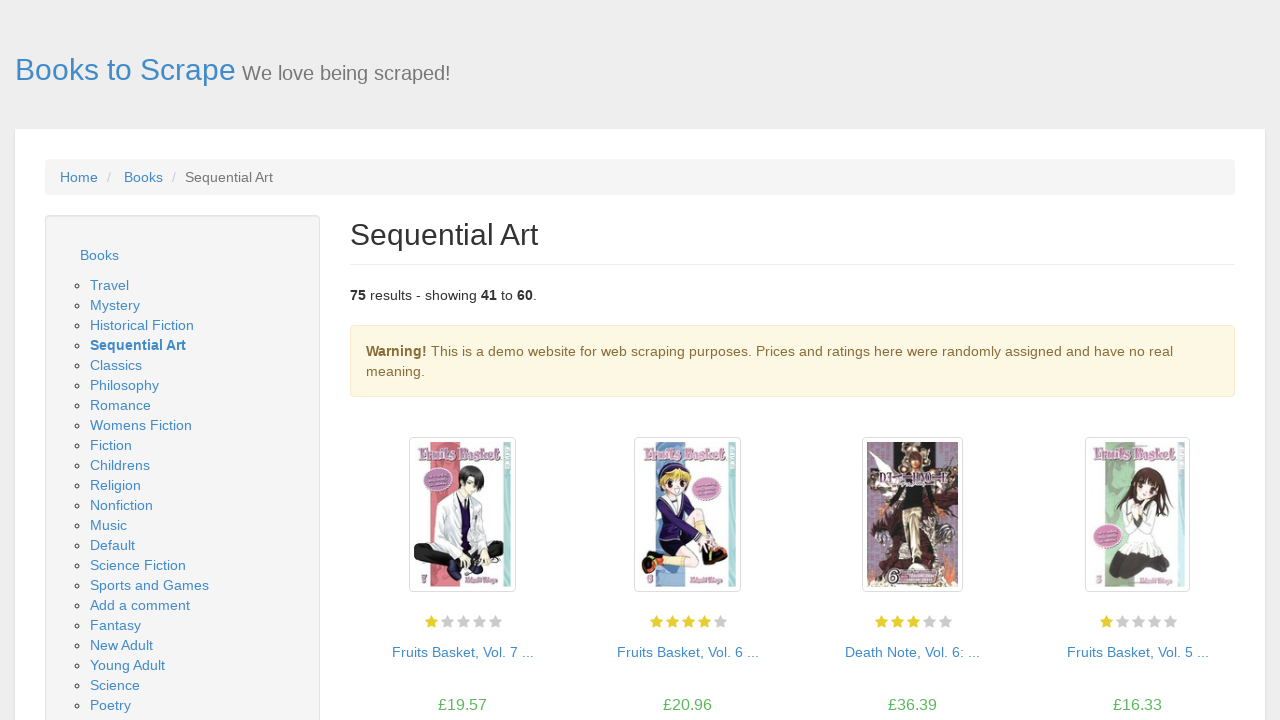

Waited for product availability information to load on page 3
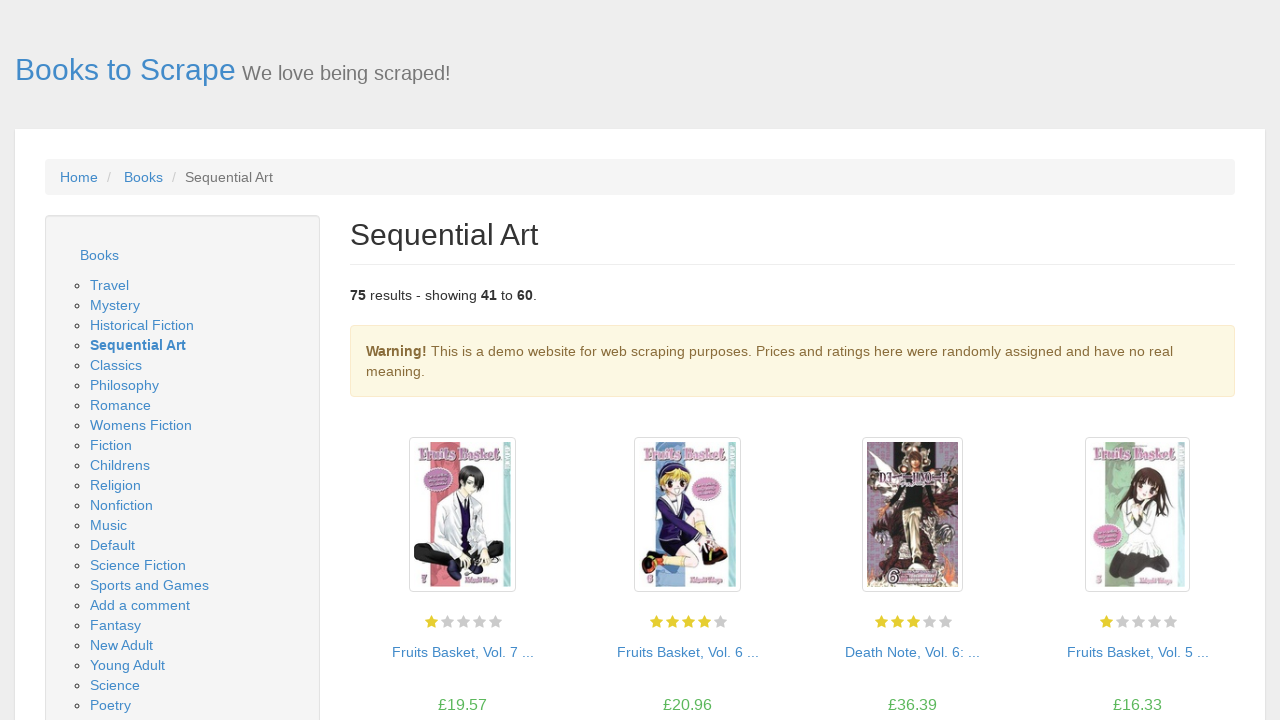

Navigated to Sequential Art category page 4
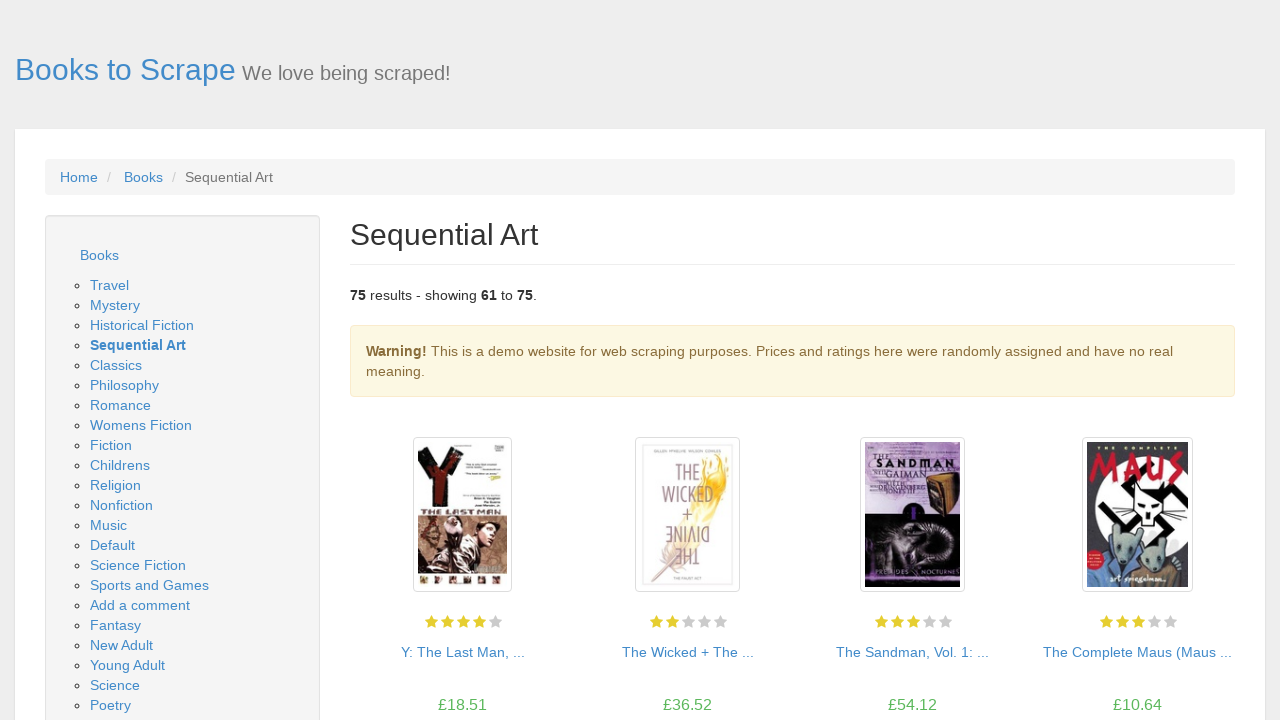

Waited for product titles to load on page 4
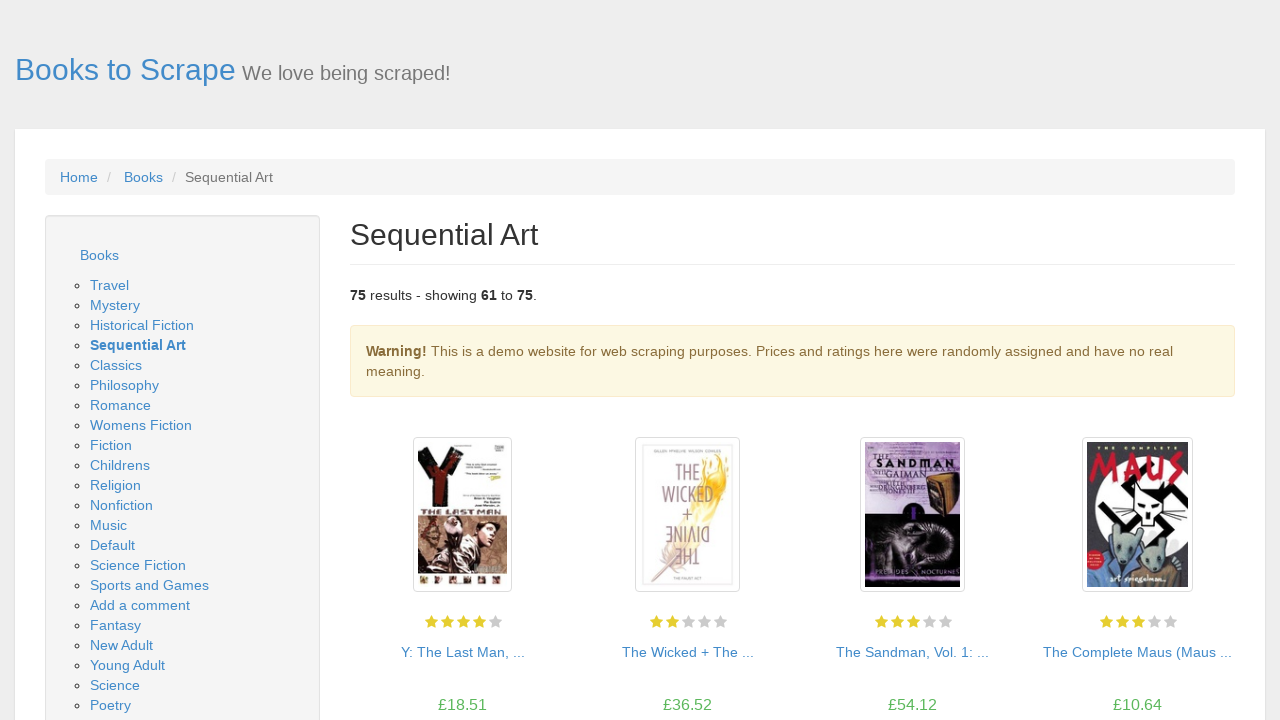

Waited for product prices to load on page 4
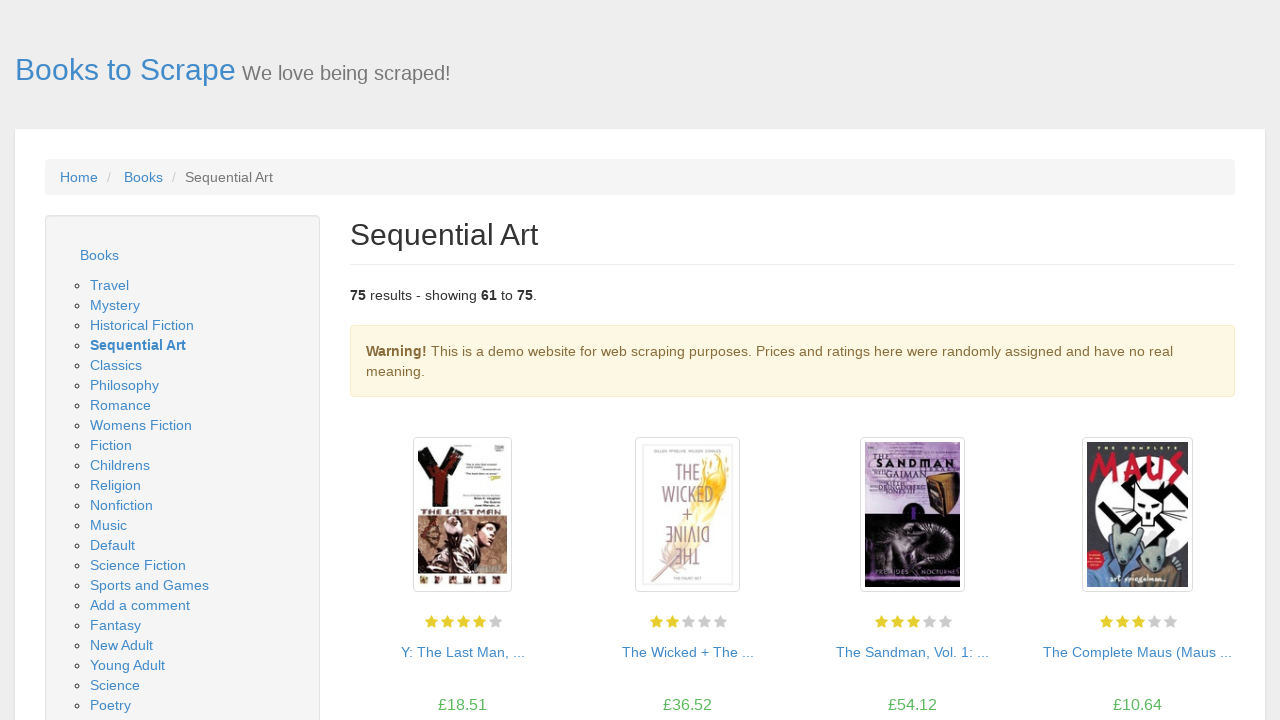

Waited for product availability information to load on page 4
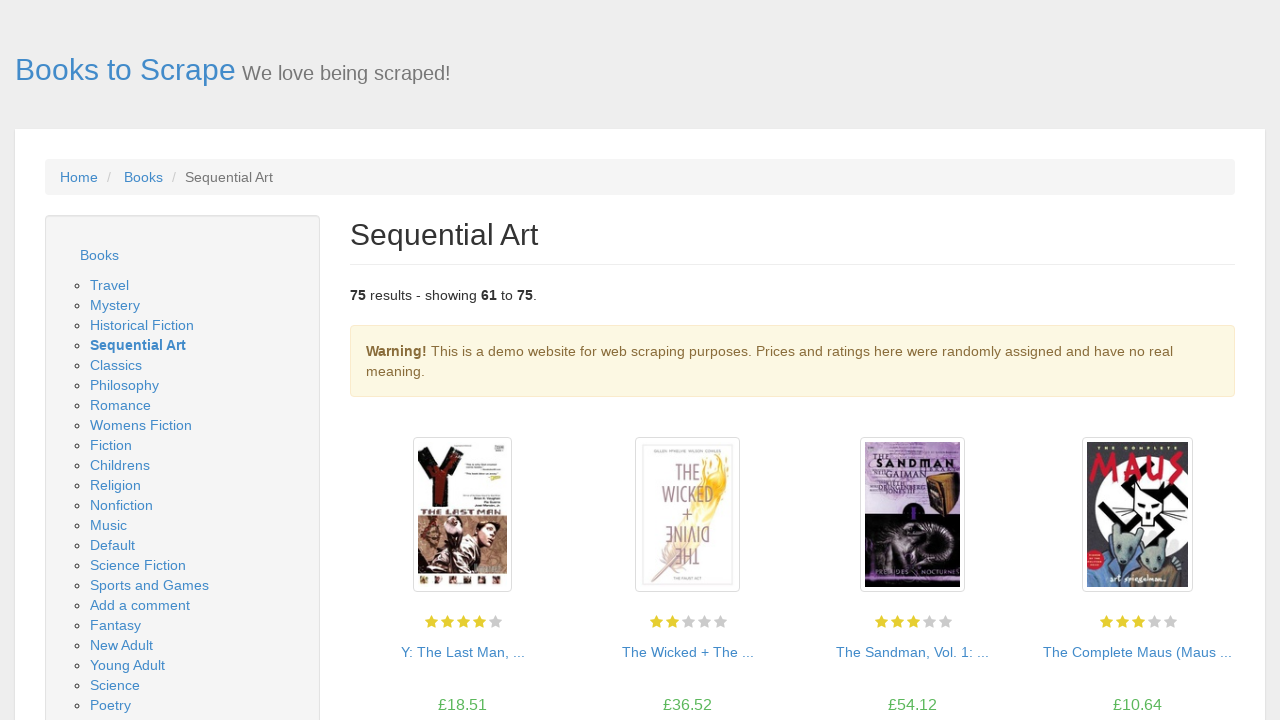

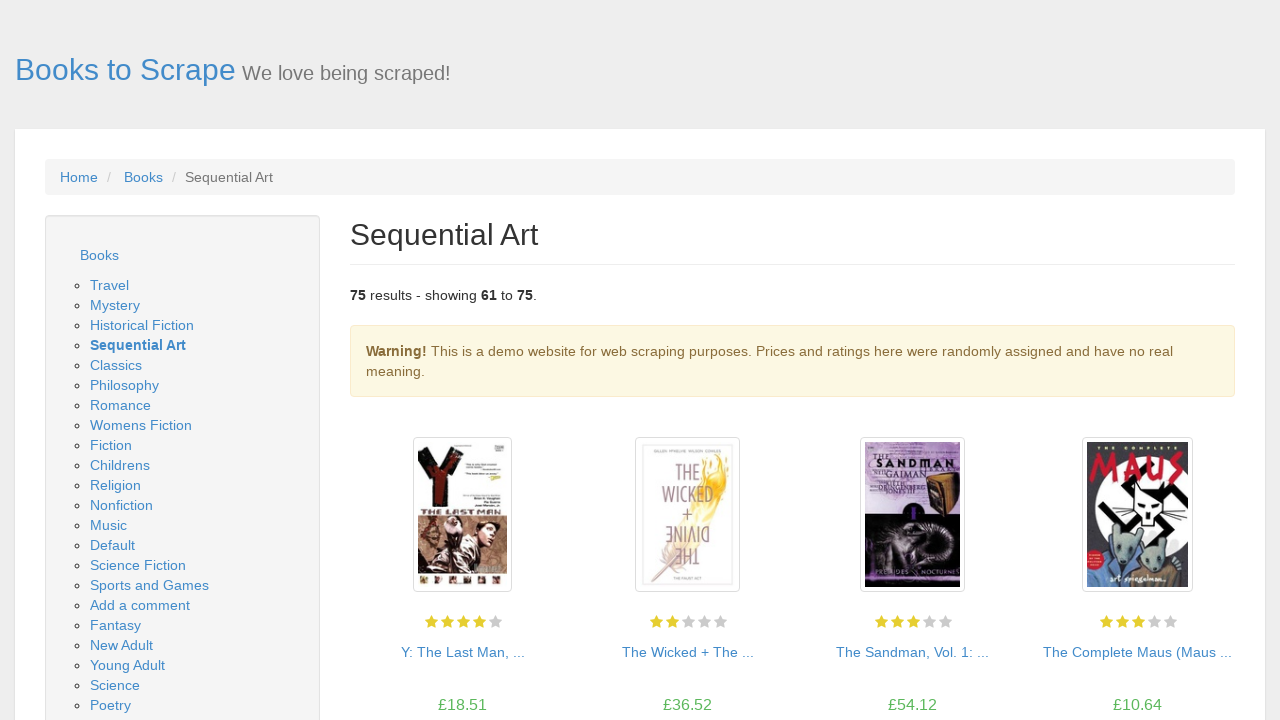